Tests JavaScript confirm dialog handling by clicking a button, accepting the confirm dialog, then clicking again and dismissing it, verifying result messages for both actions

Starting URL: https://the-internet.herokuapp.com/javascript_alerts

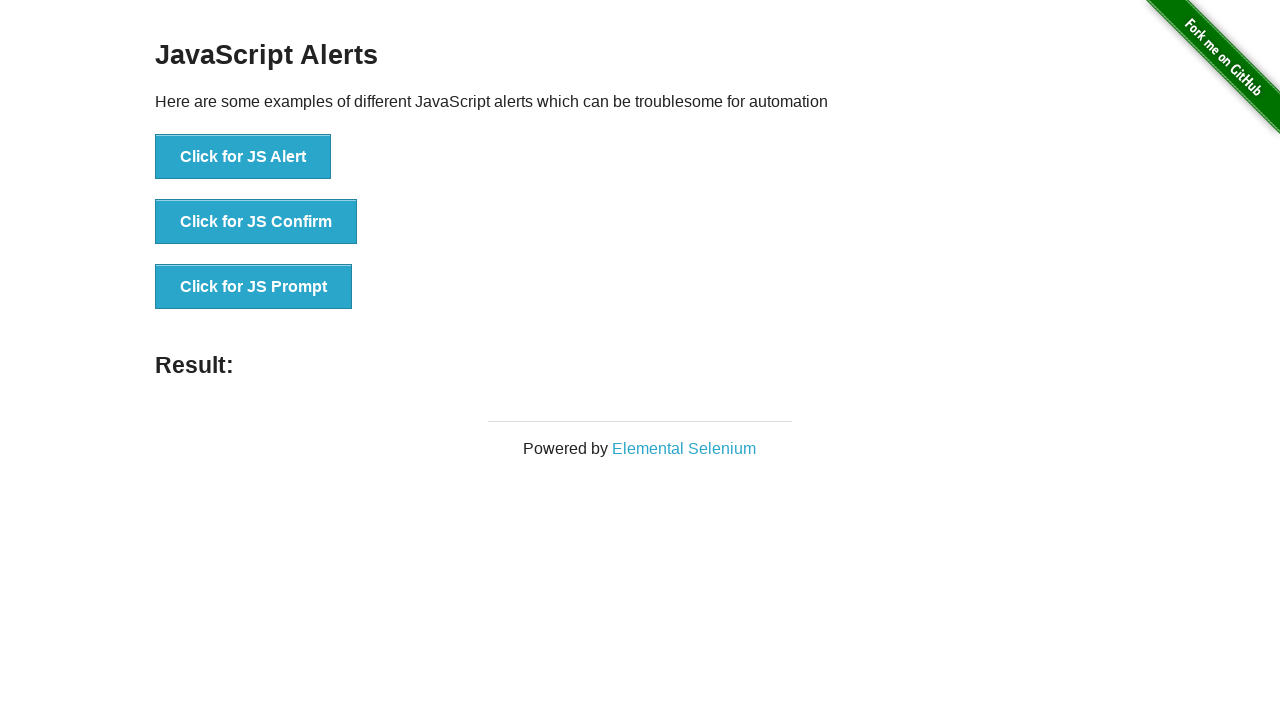

Set up dialog handler to accept the first confirm dialog
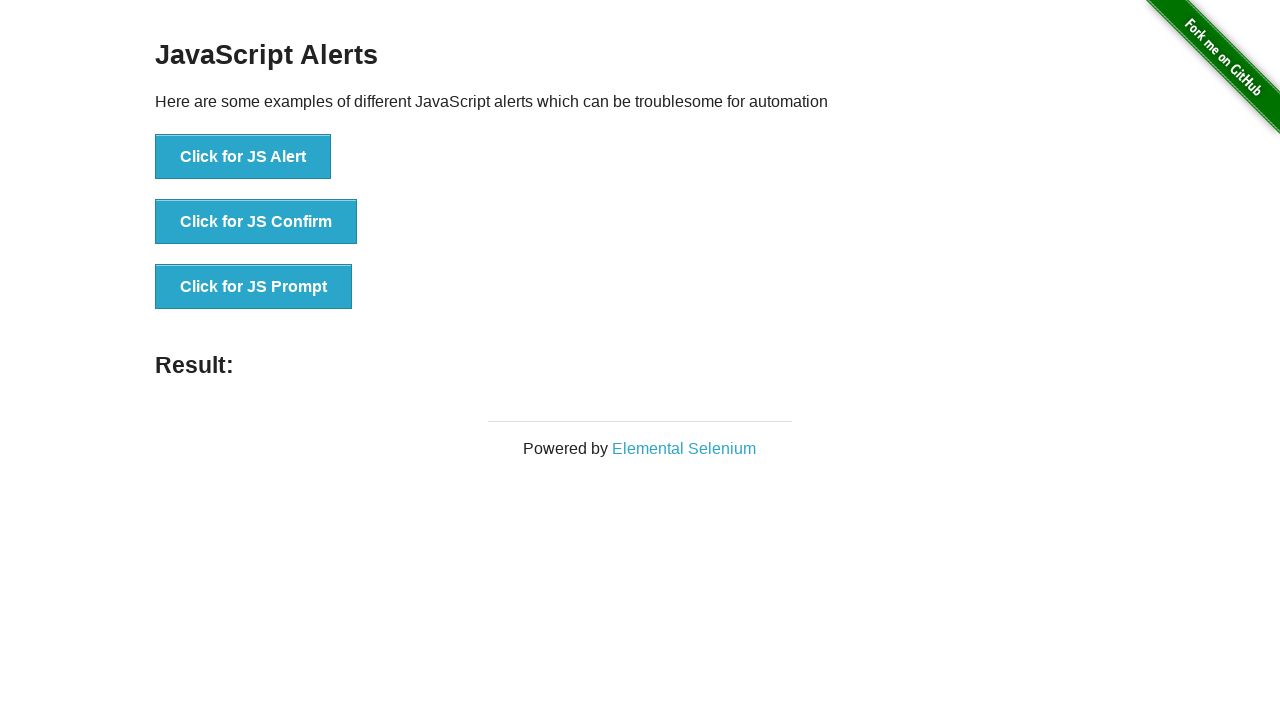

Clicked button to trigger JS Confirm dialog at (256, 222) on xpath=//button[contains(text(), 'Click for JS Confirm')]
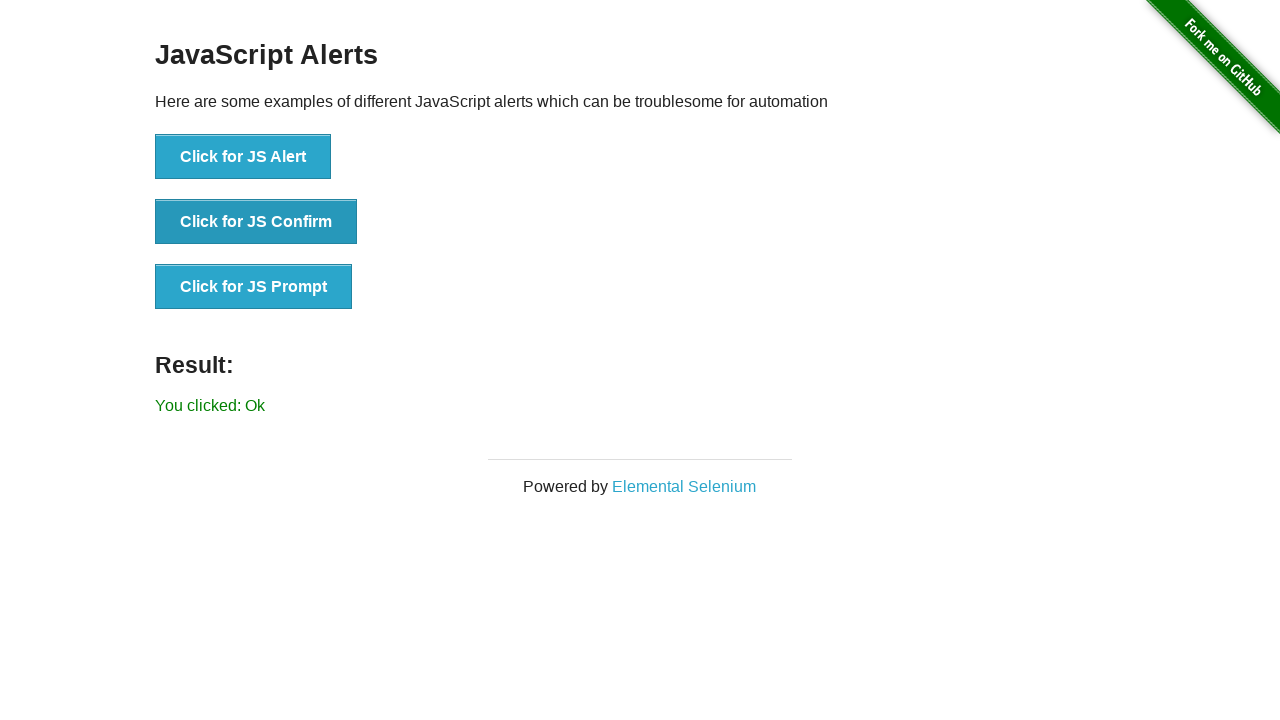

Result element loaded after accepting dialog
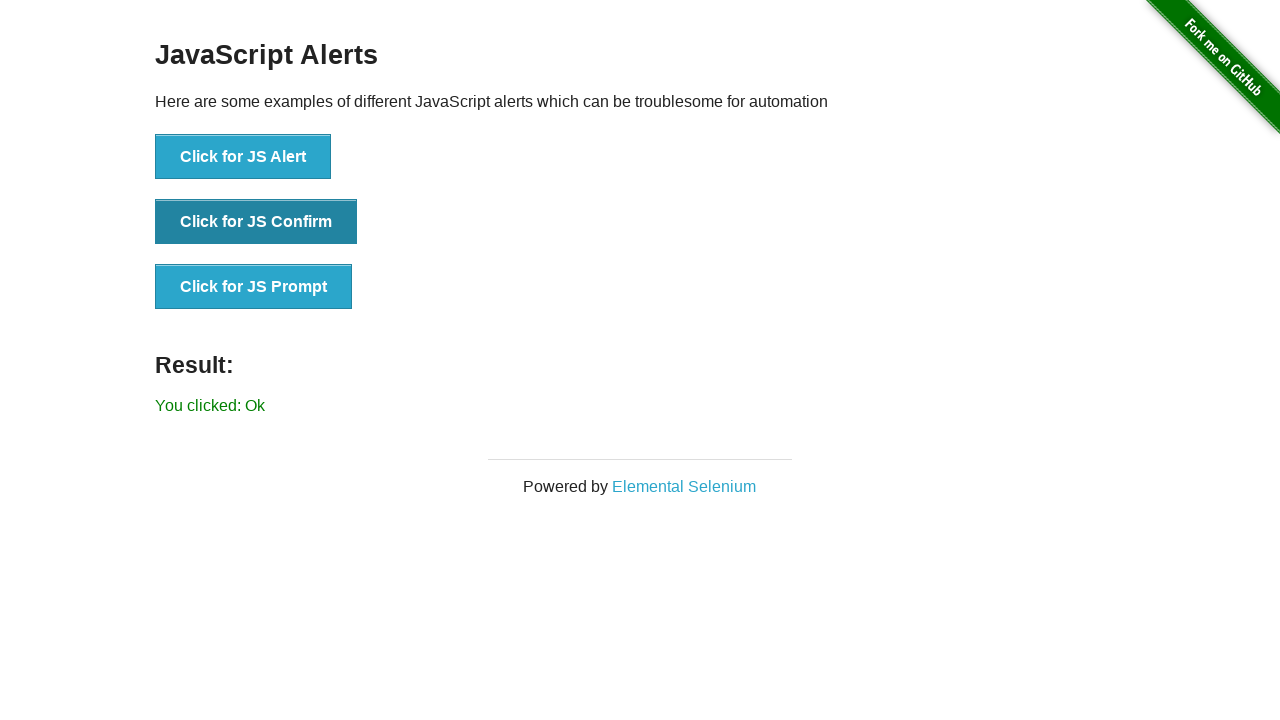

Retrieved result text from element
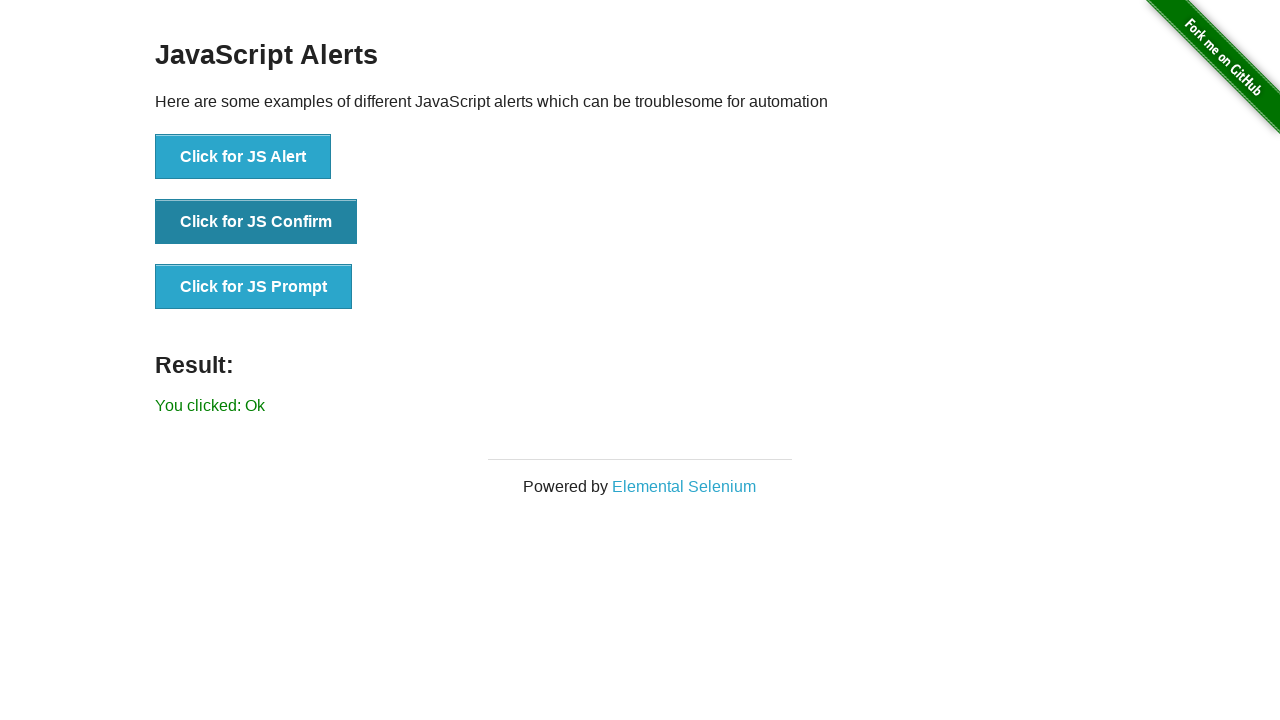

Verified result message is 'You clicked: Ok' after accepting dialog
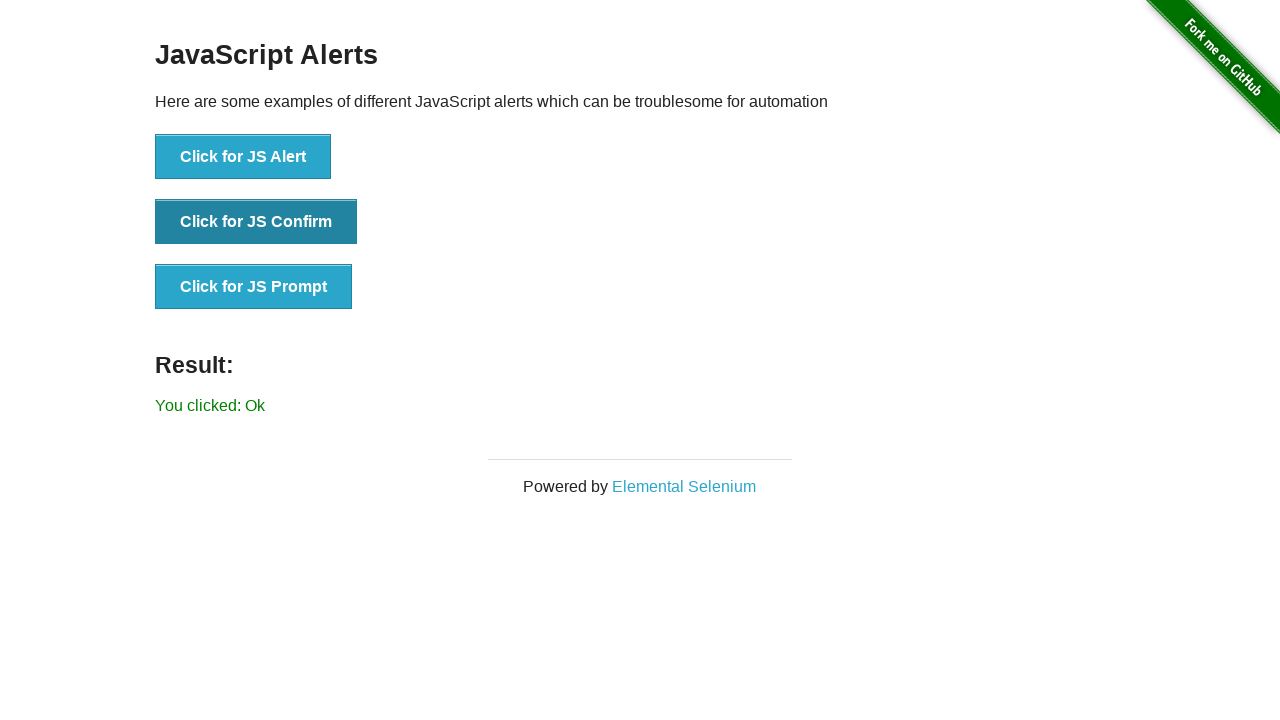

Set up dialog handler to dismiss the second confirm dialog
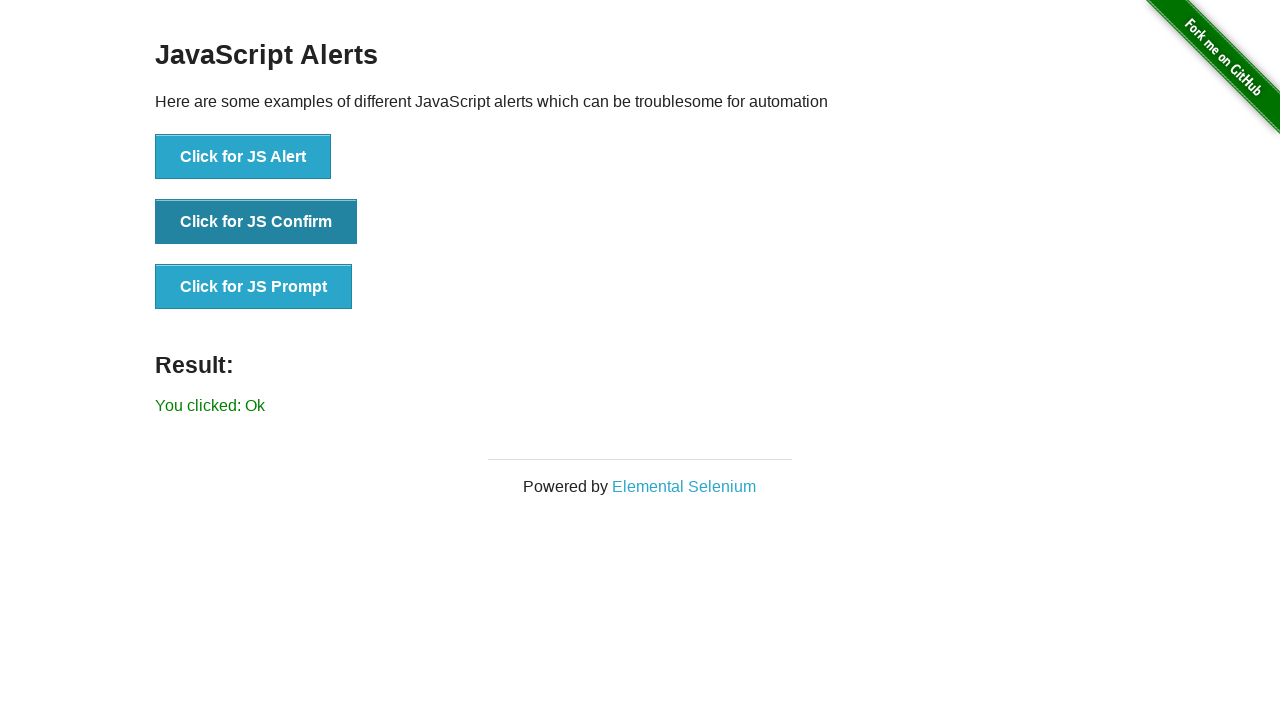

Clicked button again to trigger second JS Confirm dialog at (256, 222) on xpath=//button[contains(text(), 'Click for JS Confirm')]
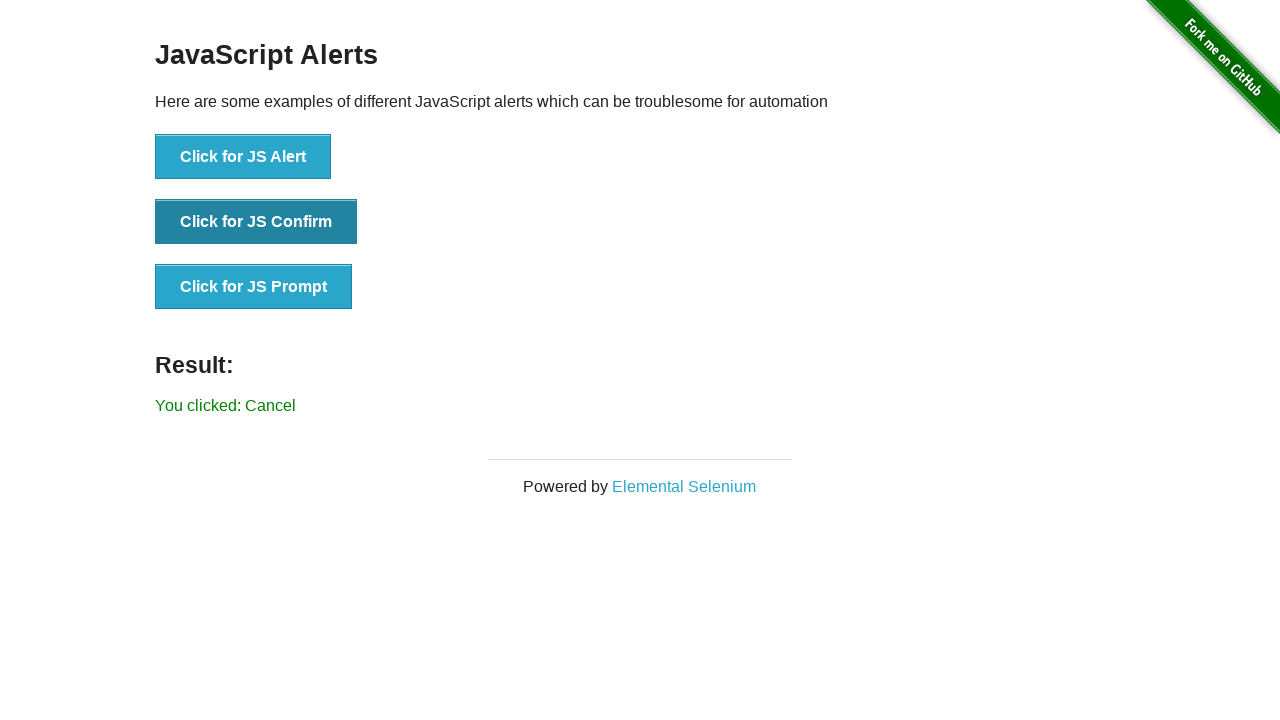

Result element loaded after dismissing dialog
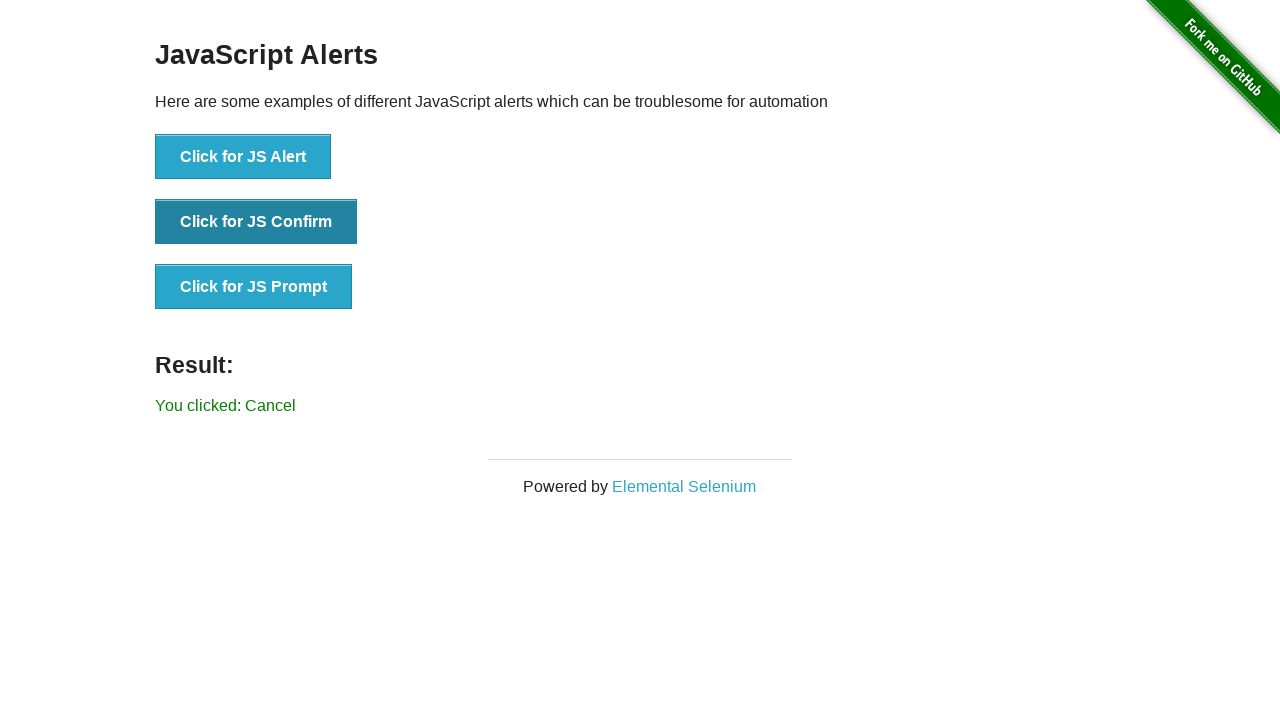

Retrieved result text from element
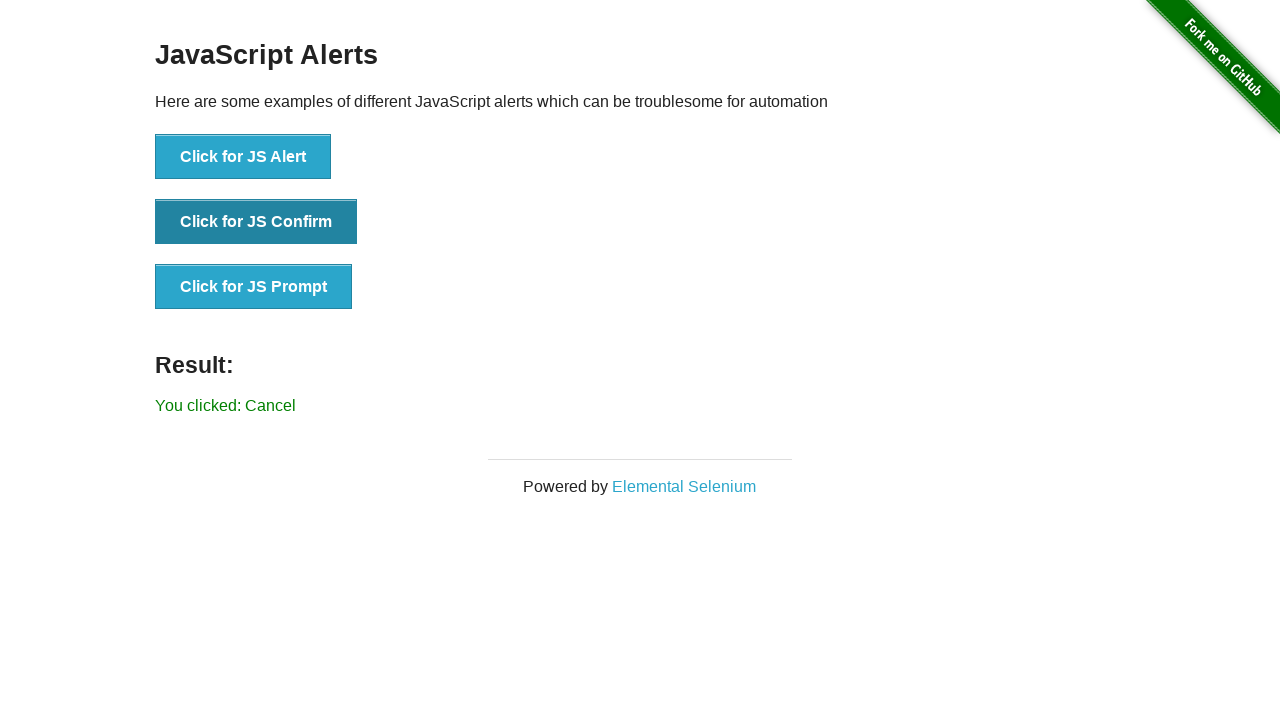

Verified result message is 'You clicked: Cancel' after dismissing dialog
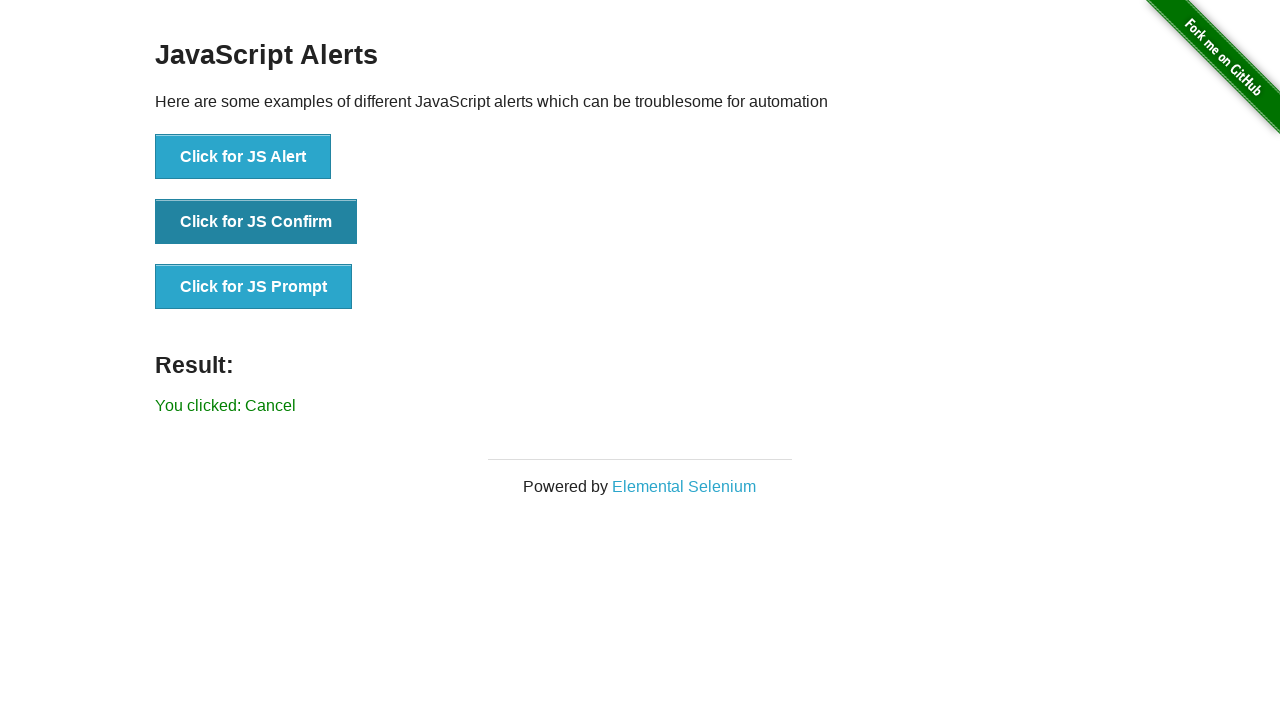

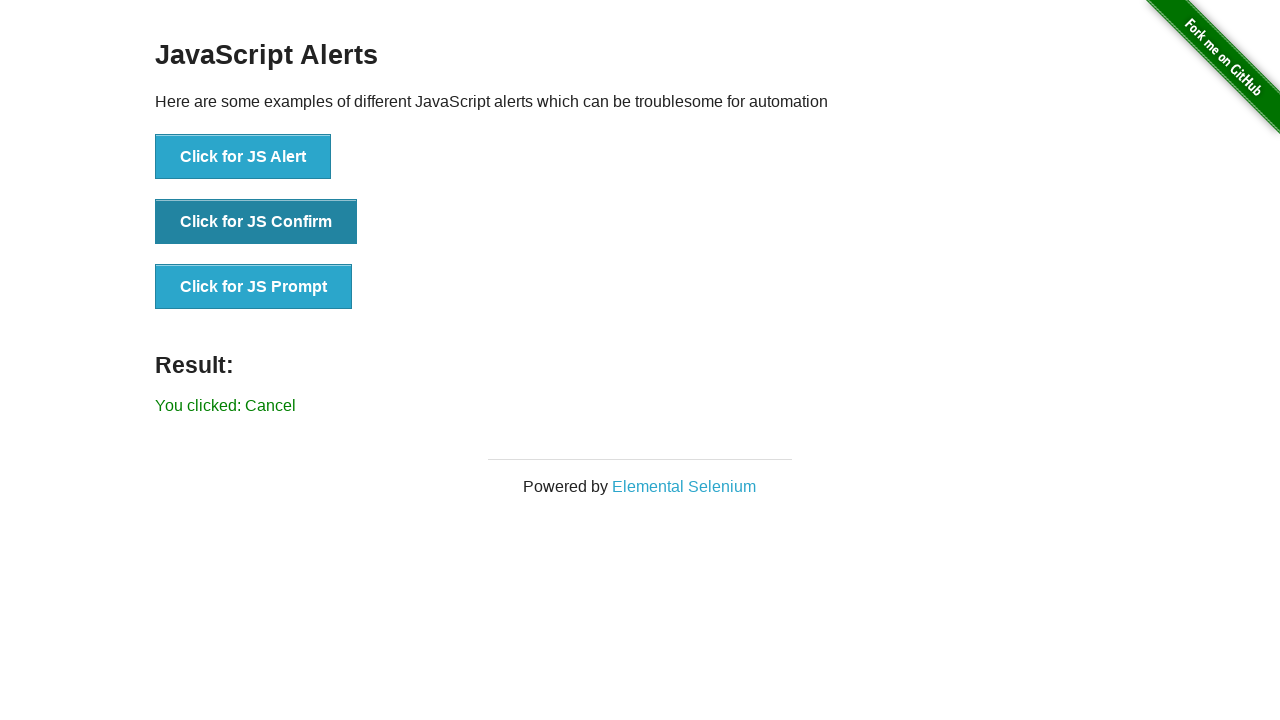